Navigates to the Demoblaze e-commerce demo site, clicks on the Laptops category to filter products, and navigates through multiple pages of laptop listings using the pagination button.

Starting URL: https://www.demoblaze.com/

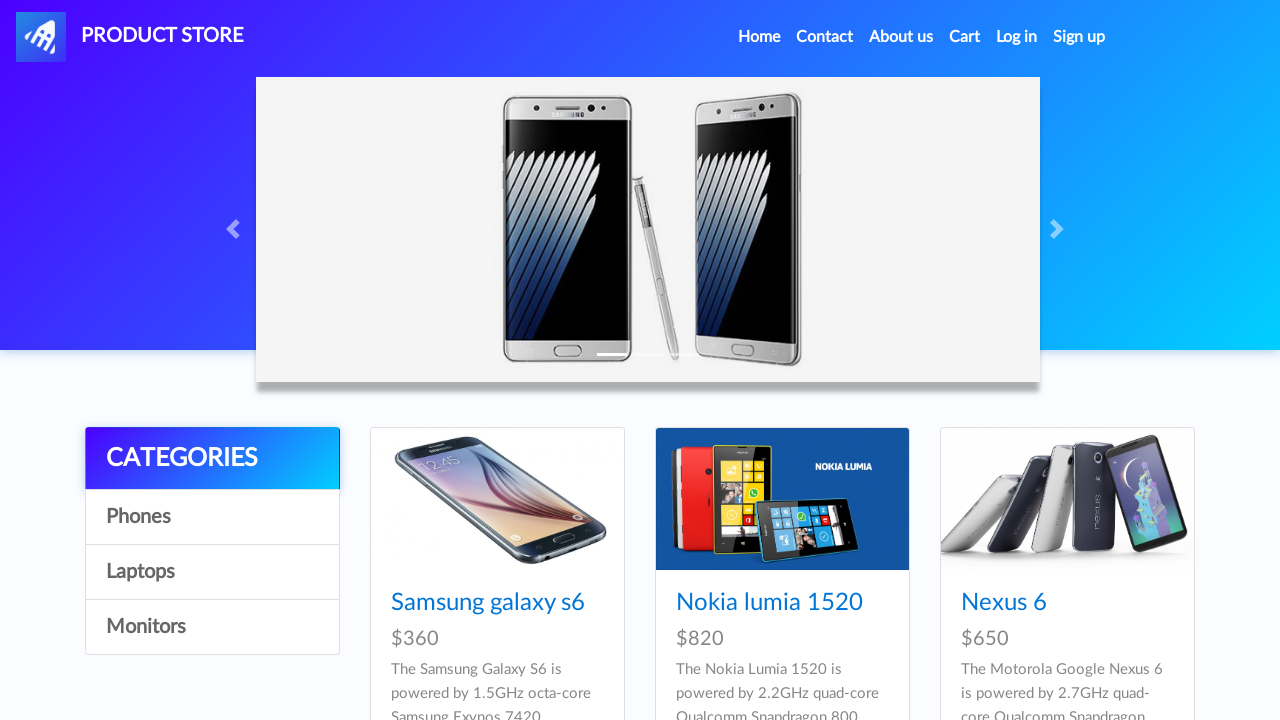

Waited for page to load (networkidle)
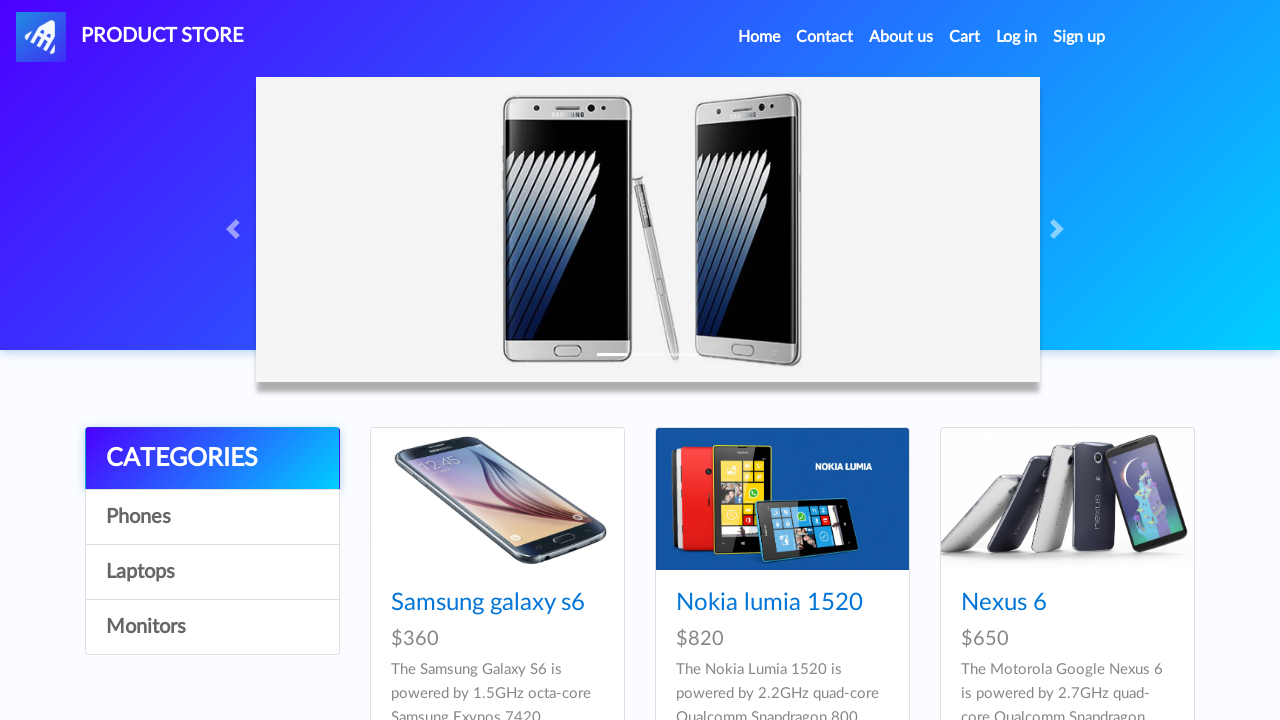

Clicked on Laptops category at (212, 572) on text=Laptops
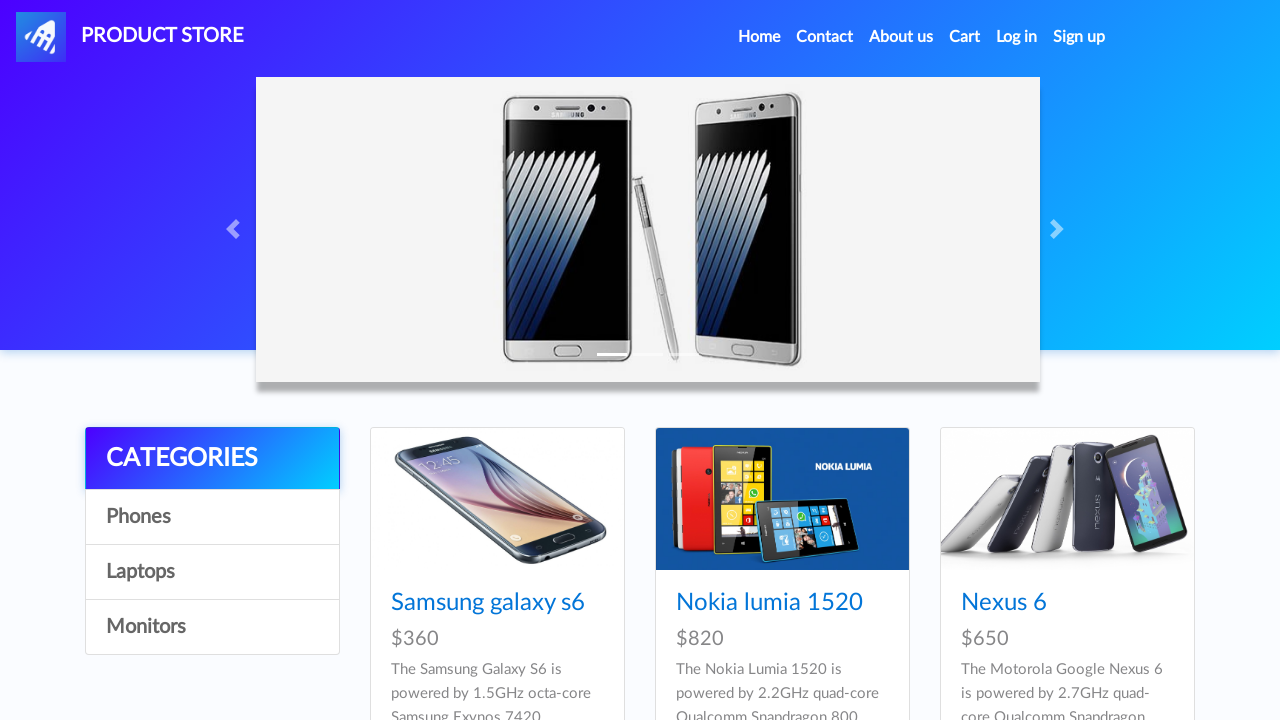

Laptop product cards loaded
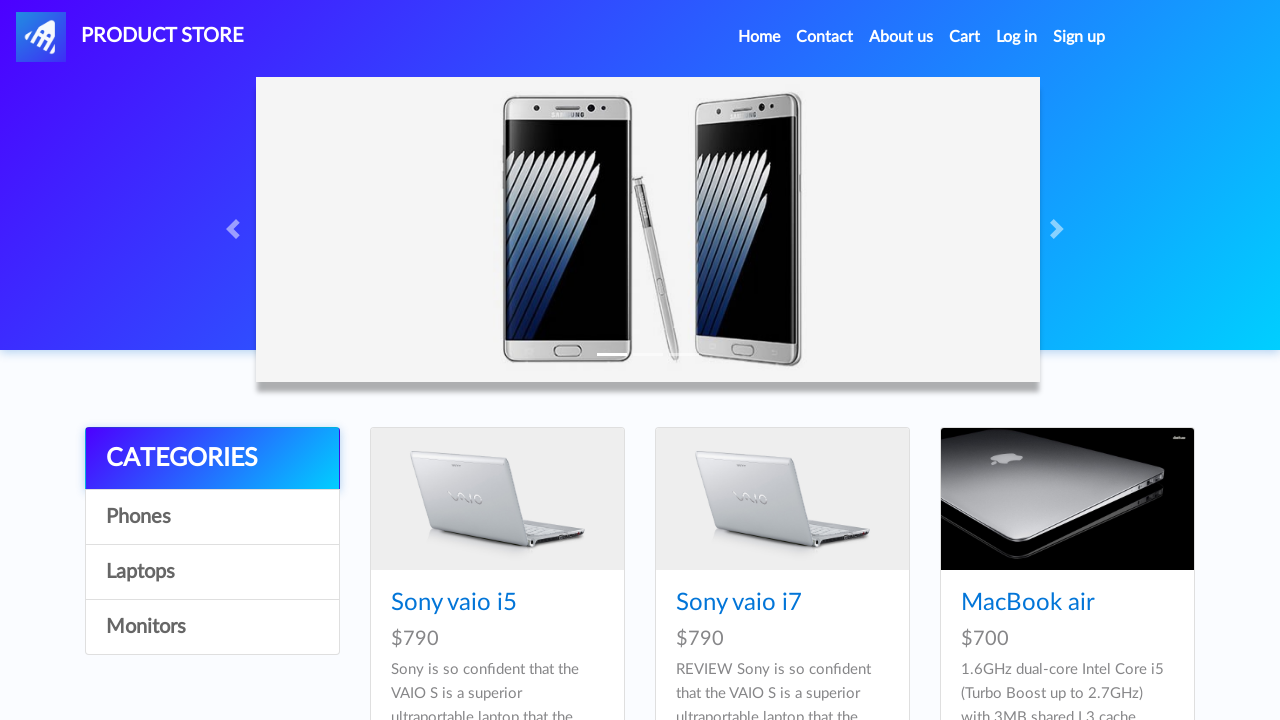

Waited 2 seconds for products to fully render
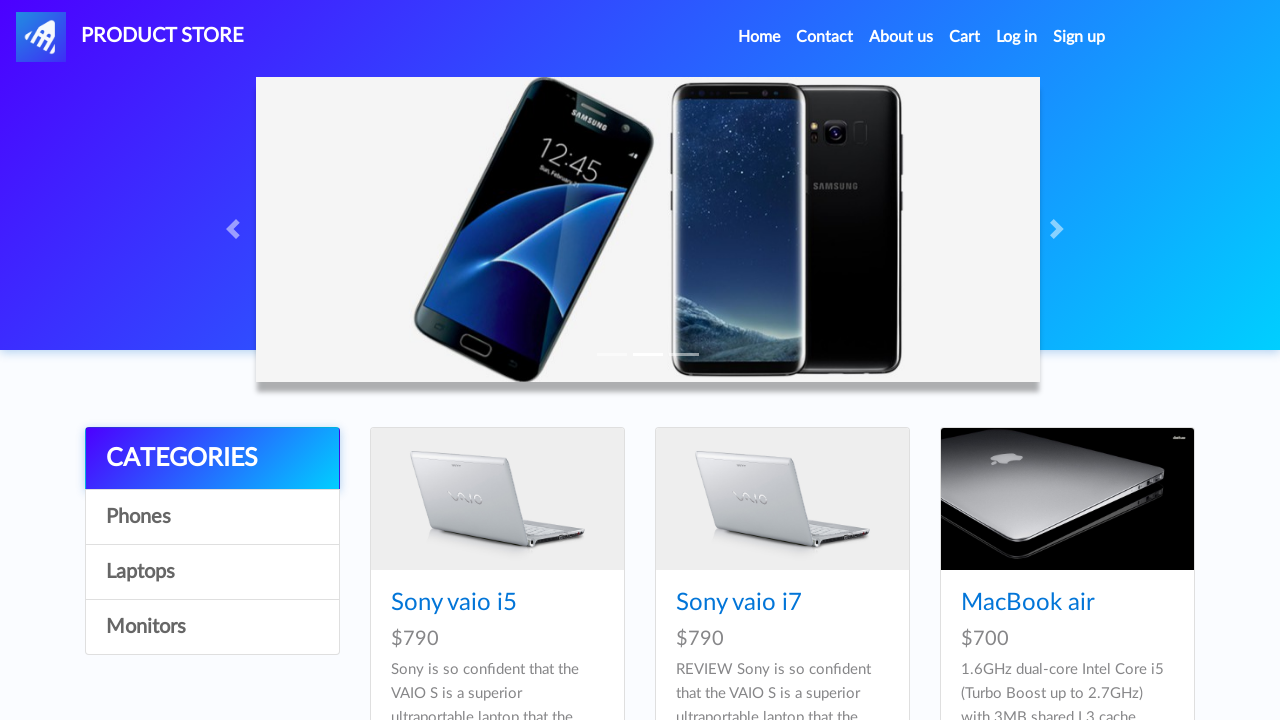

Clicked Next button to navigate to next page of laptops at (1166, 386) on #next2
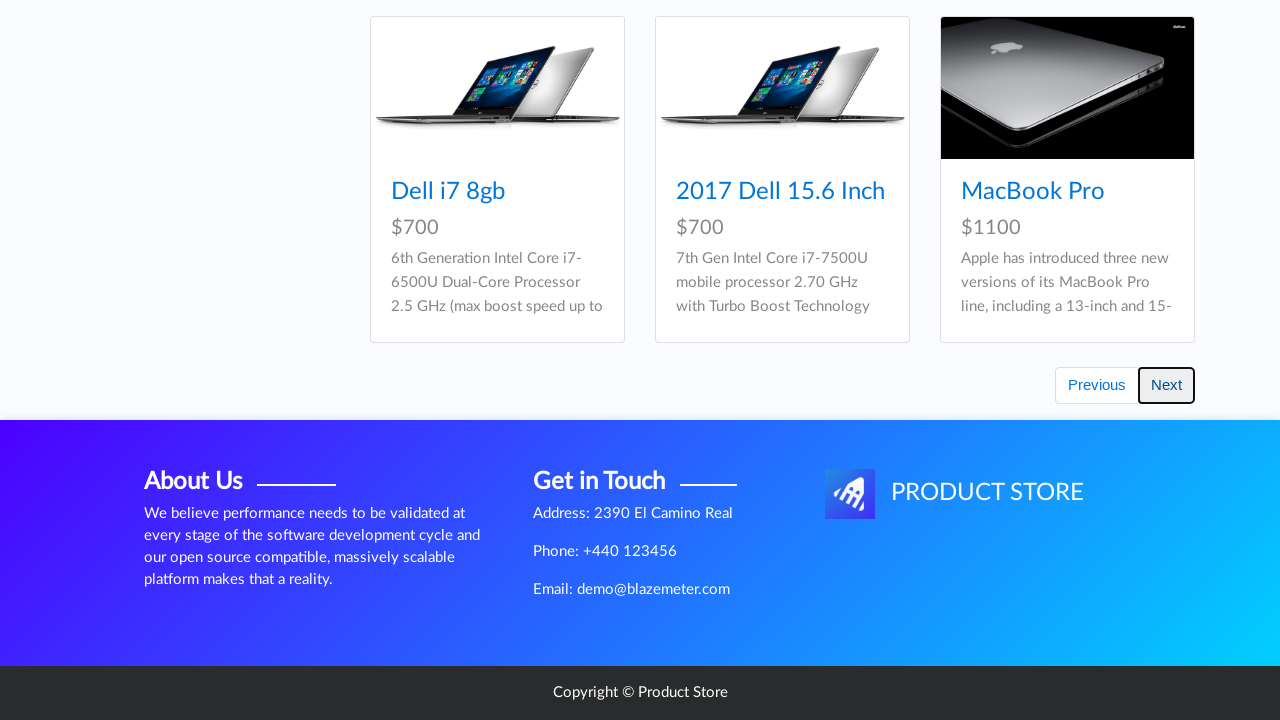

Waited 2 seconds for next page to load
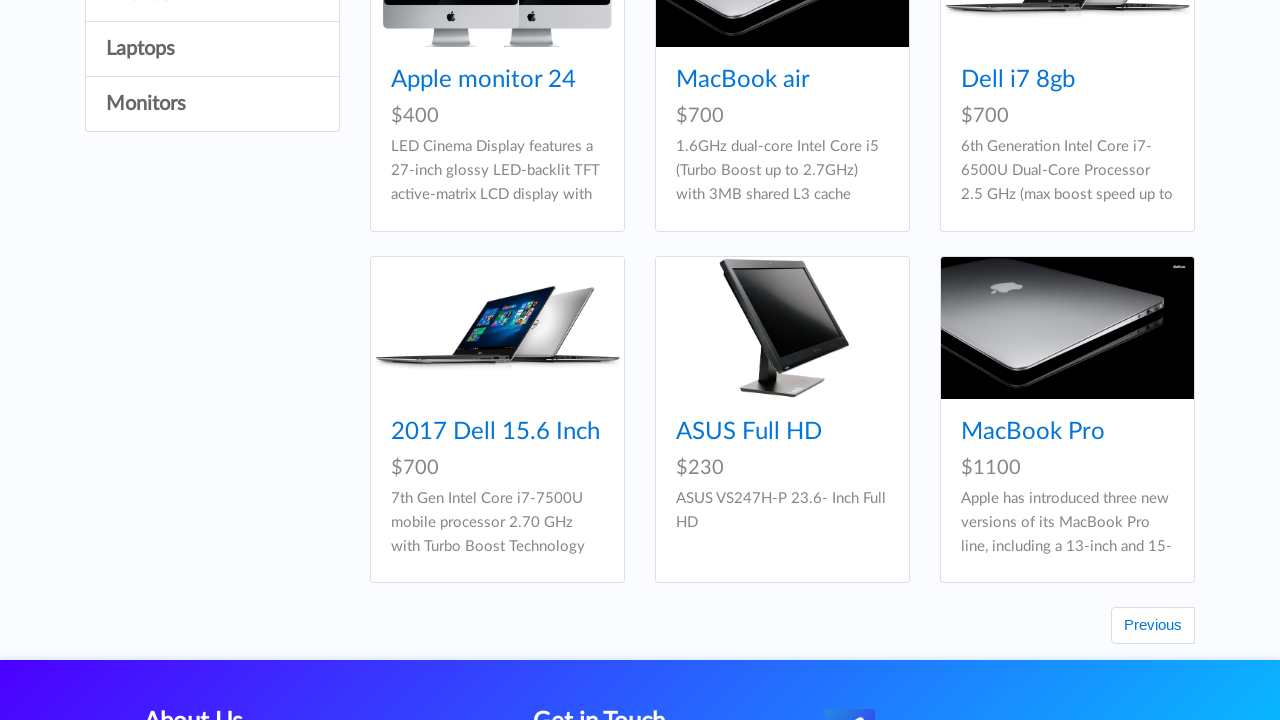

New laptop product cards loaded on next page
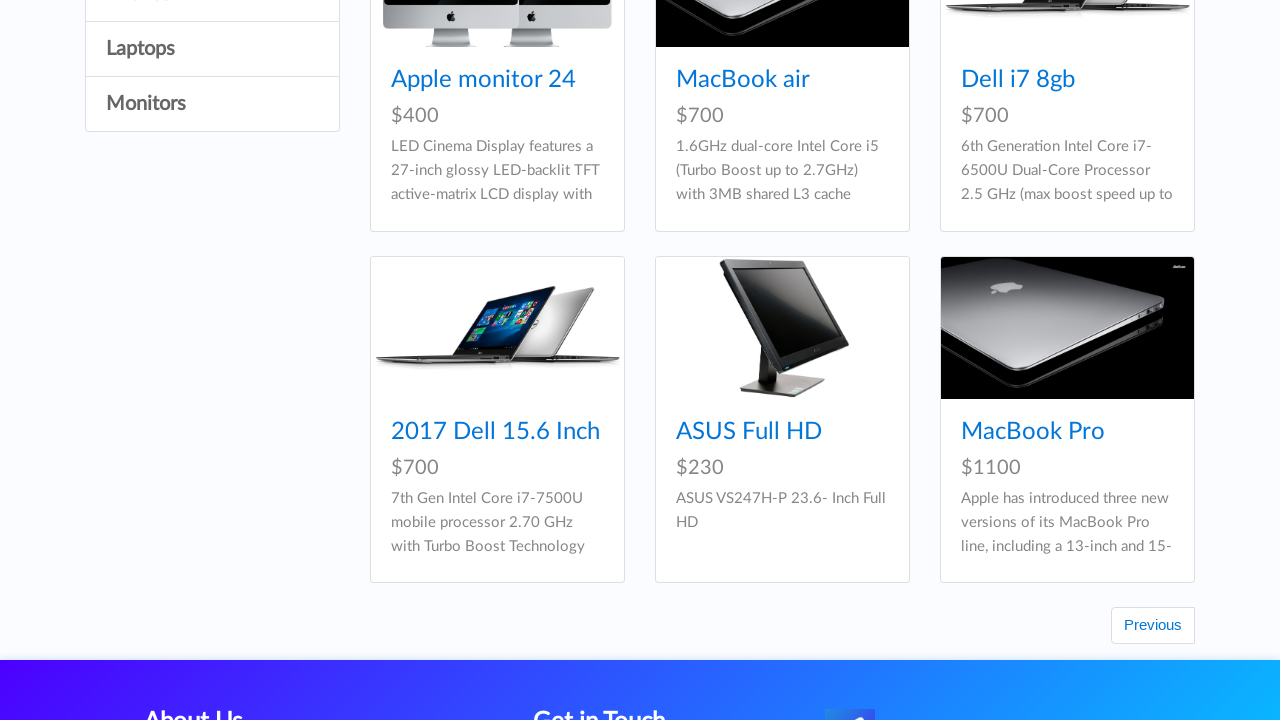

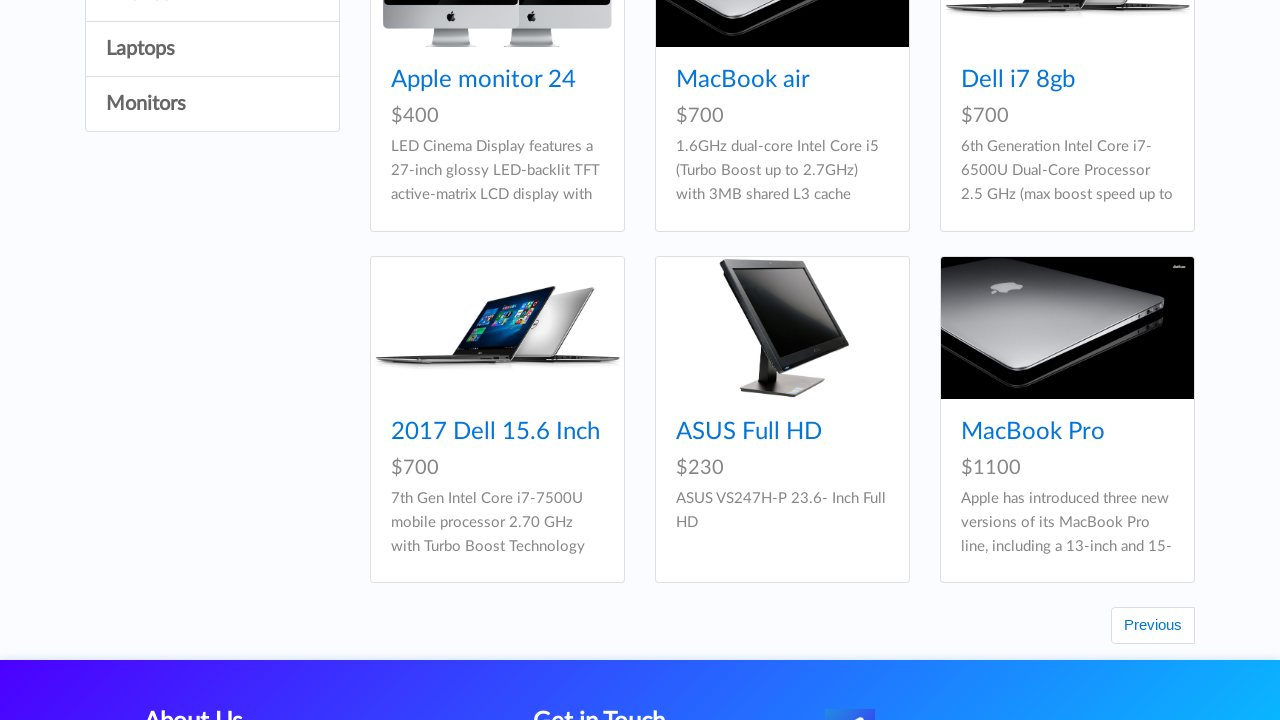